Tests text input functionality by entering text into an input field and clicking a button to update its label

Starting URL: http://uitestingplayground.com/textinput

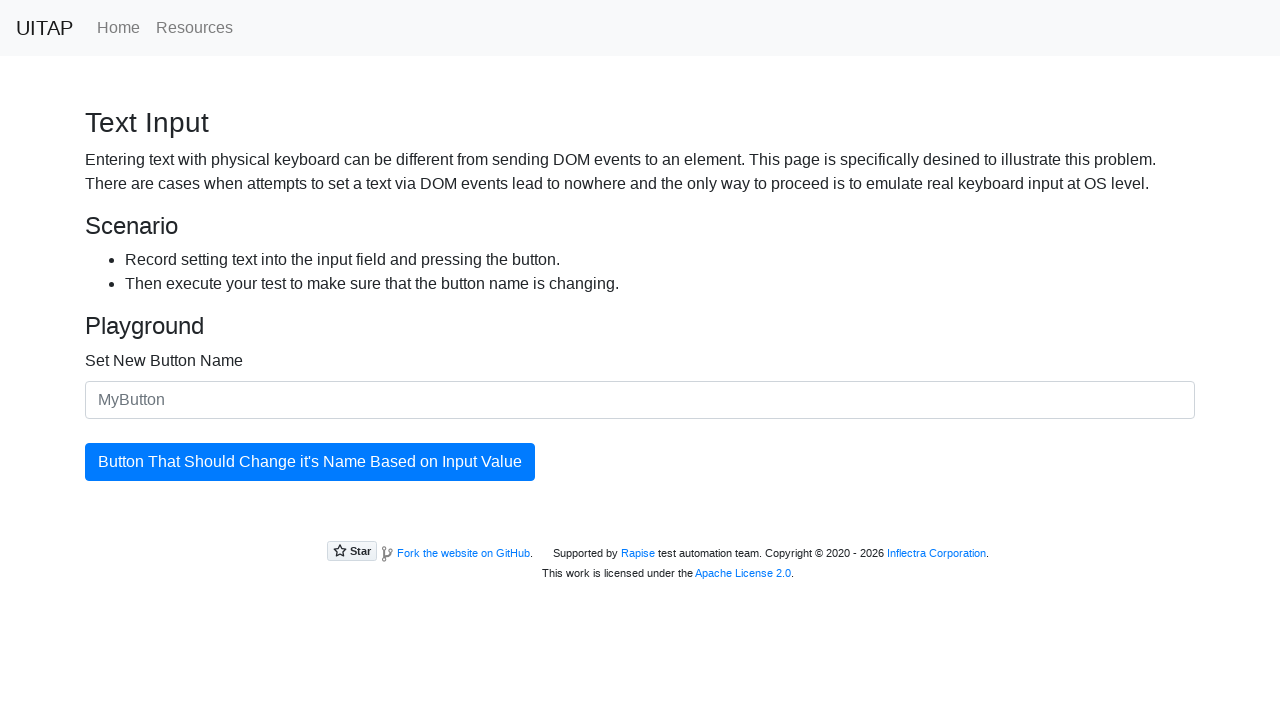

Filled text input field with 'SkyPro' on #newButtonName
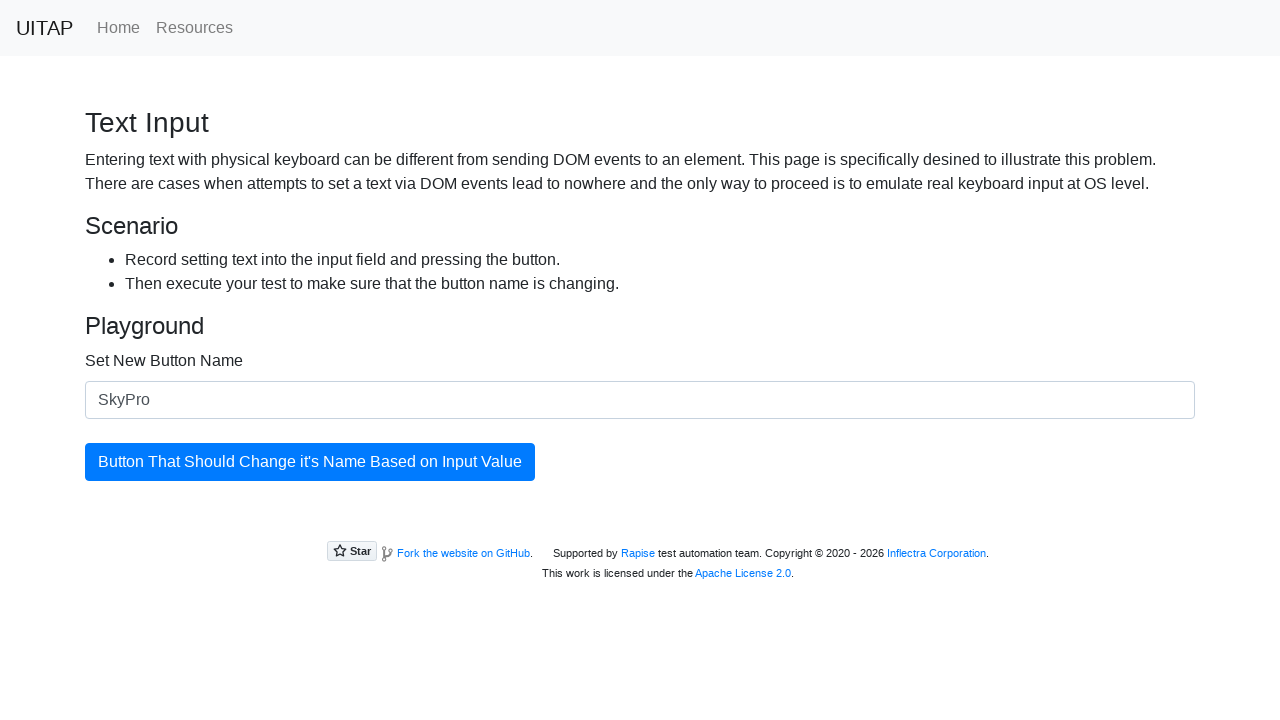

Clicked button to update its label at (310, 462) on #updatingButton
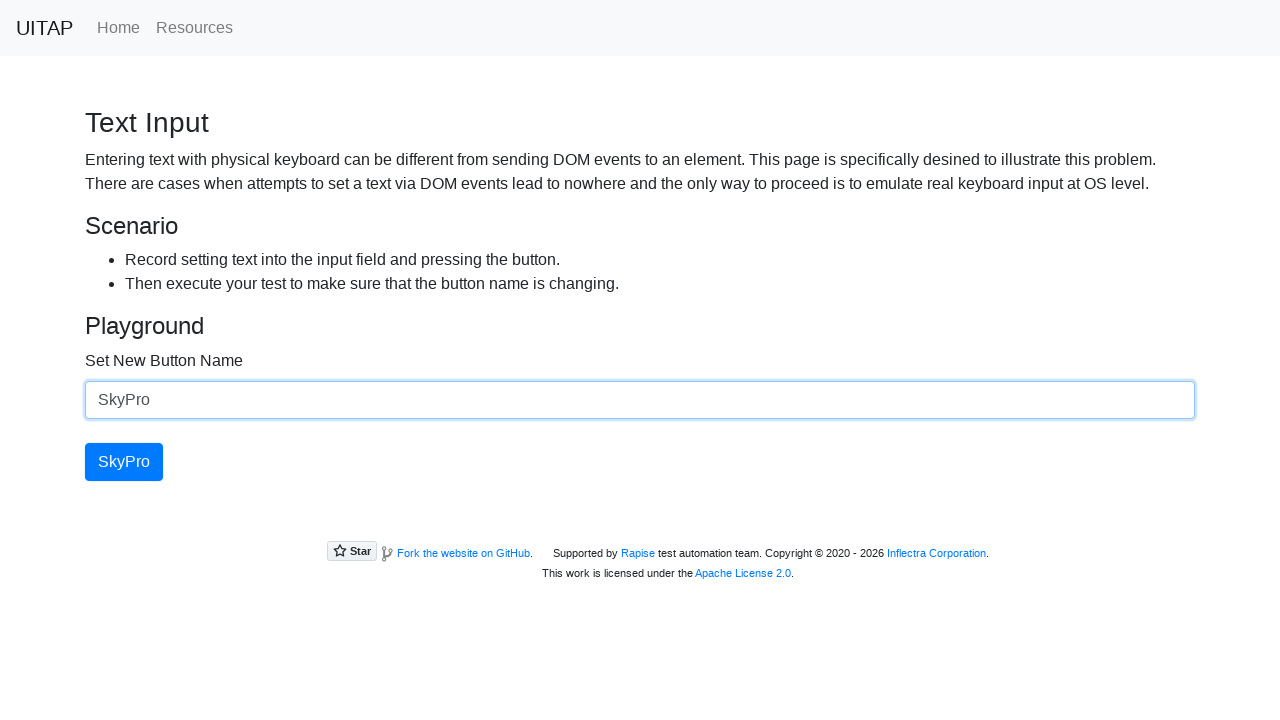

Verified button text has been updated to 'SkyPro'
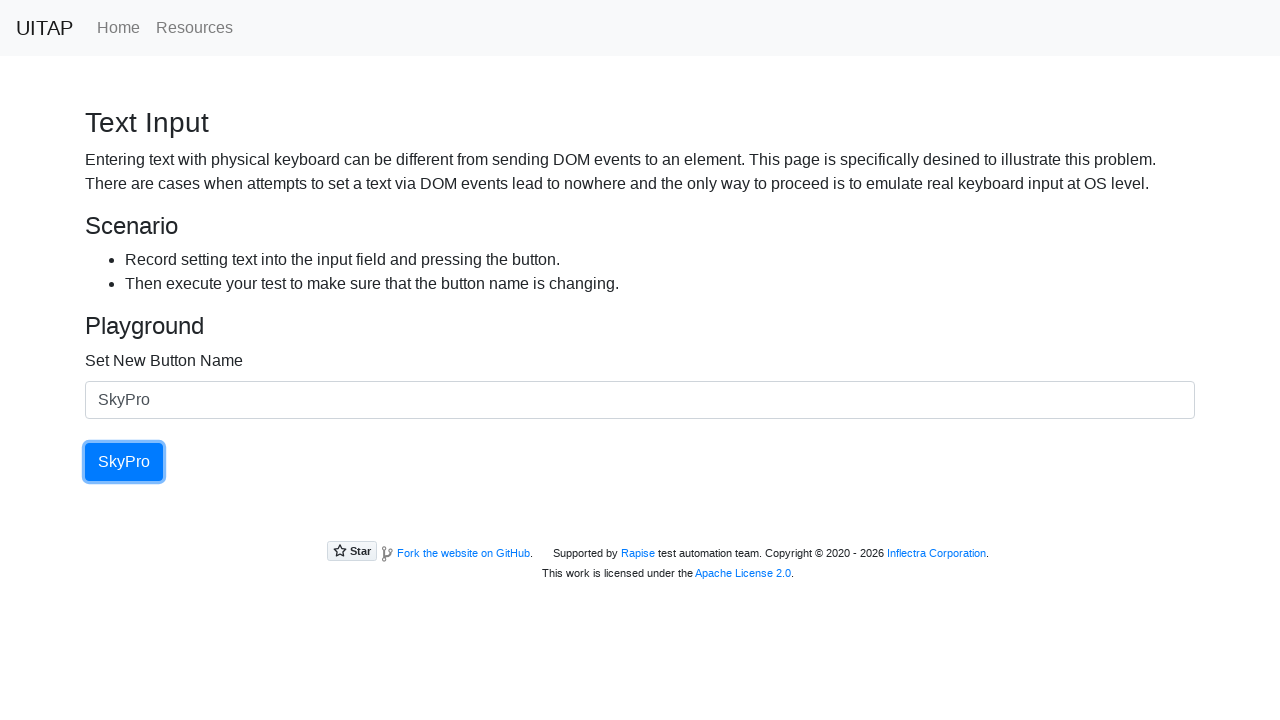

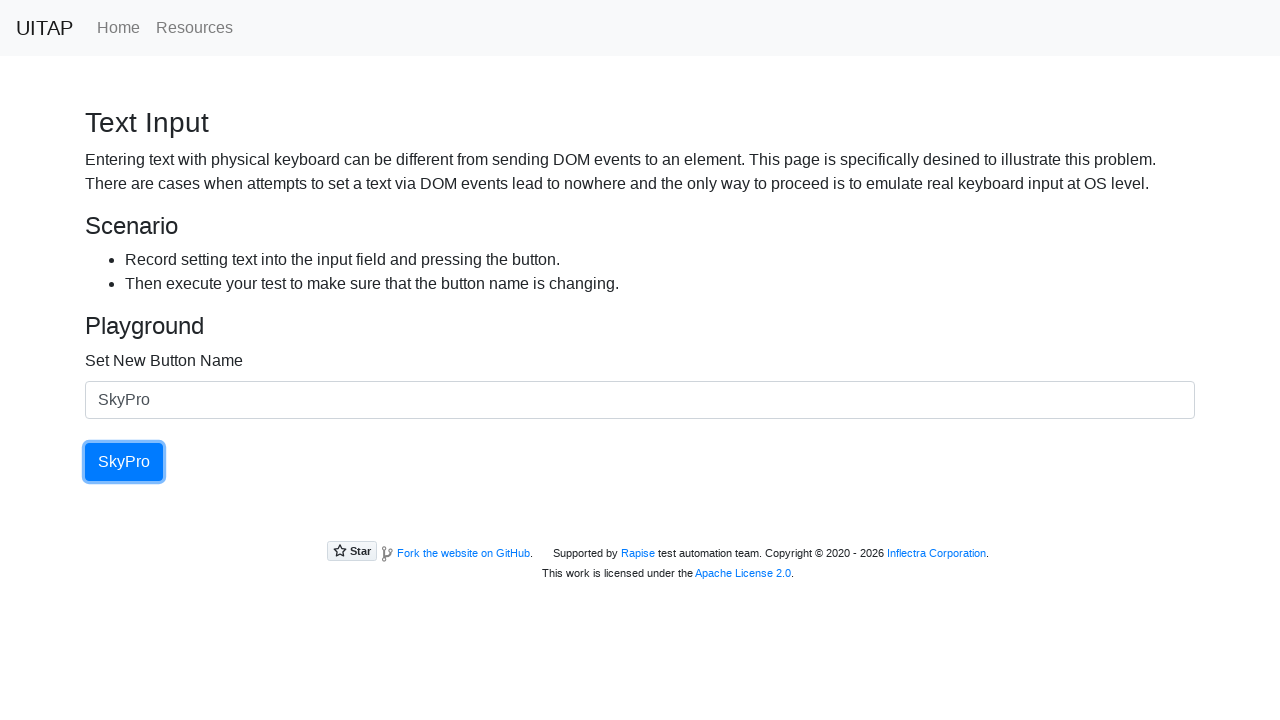